Tests table sorting functionality by clicking on the Due column header to sort the table

Starting URL: http://the-internet.herokuapp.com/tables

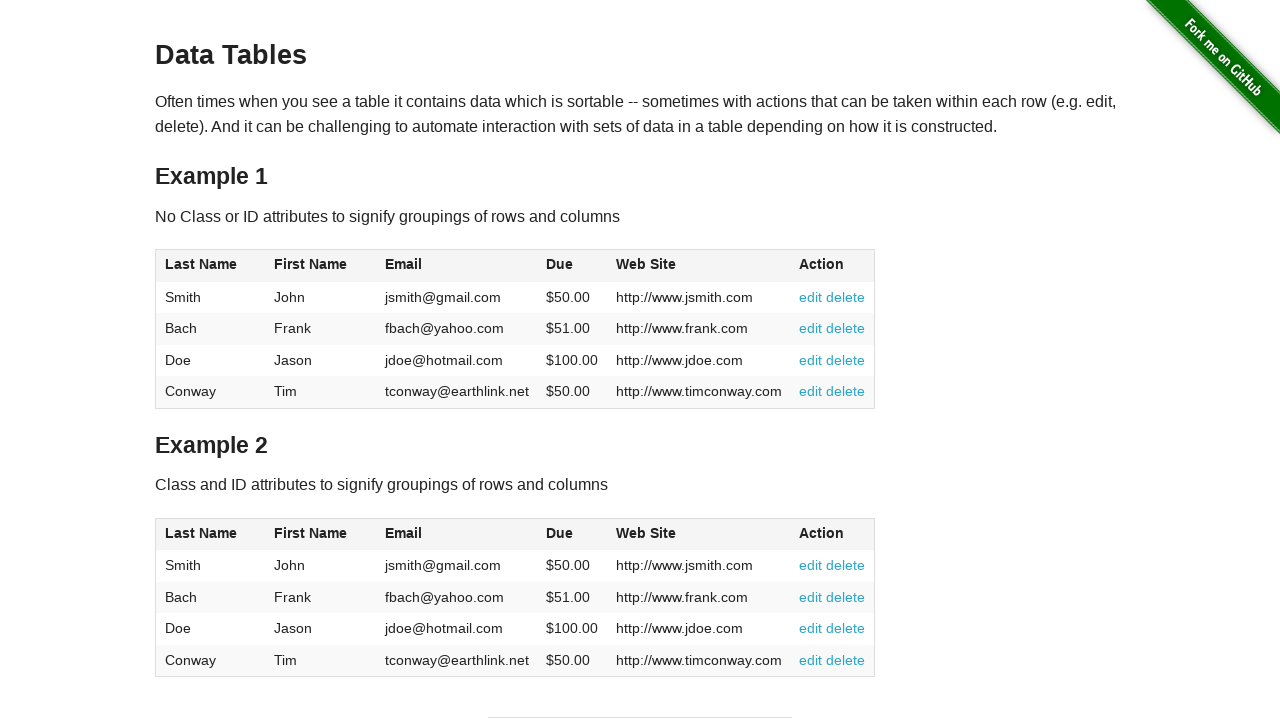

Clicked on the Due column header to sort the table at (560, 264) on (//span[text()='Due'])[1]
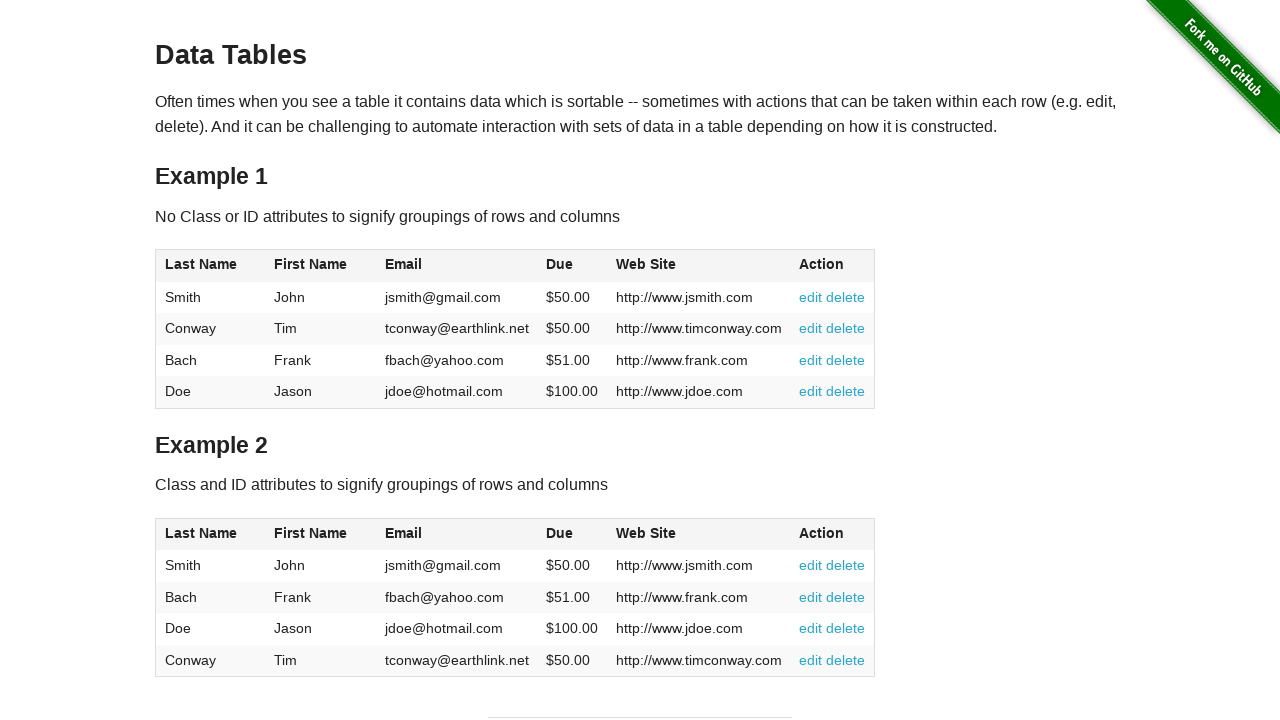

Table updated after sorting by Due column
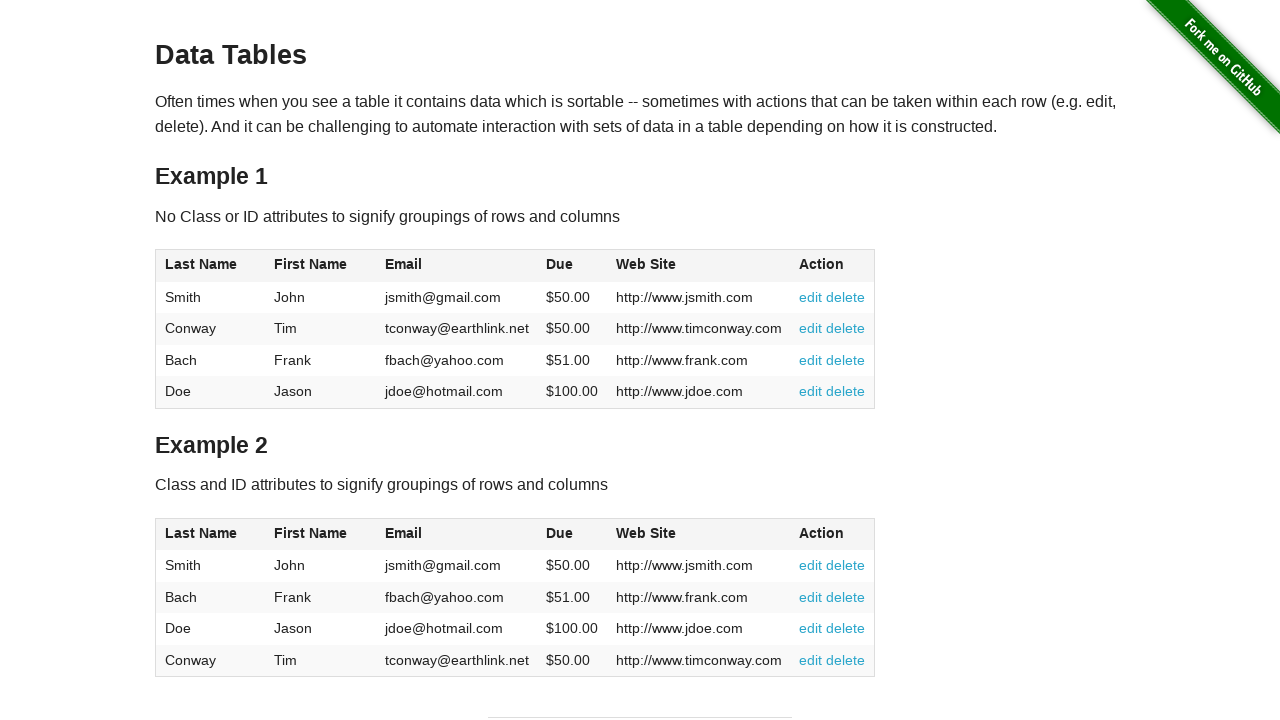

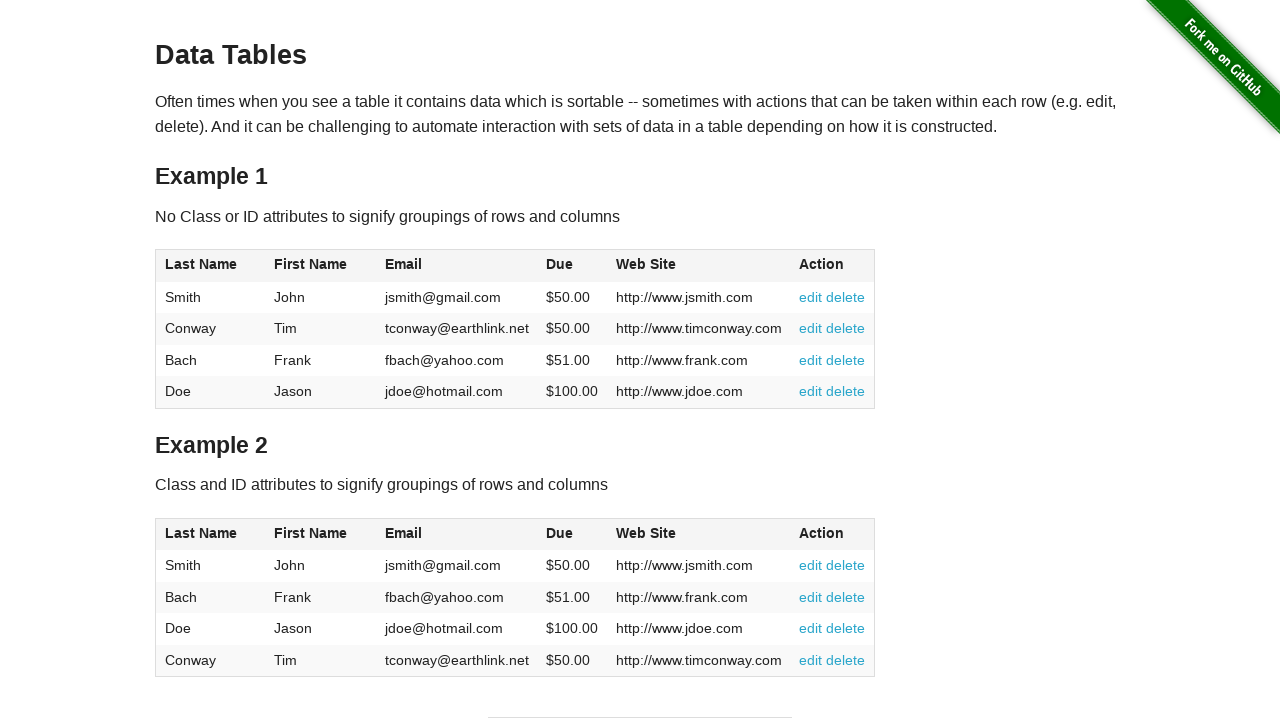